Tests blog search functionality by clicking the search button, entering a keyword, and verifying that search results are displayed

Starting URL: https://leileiluoluo.com/

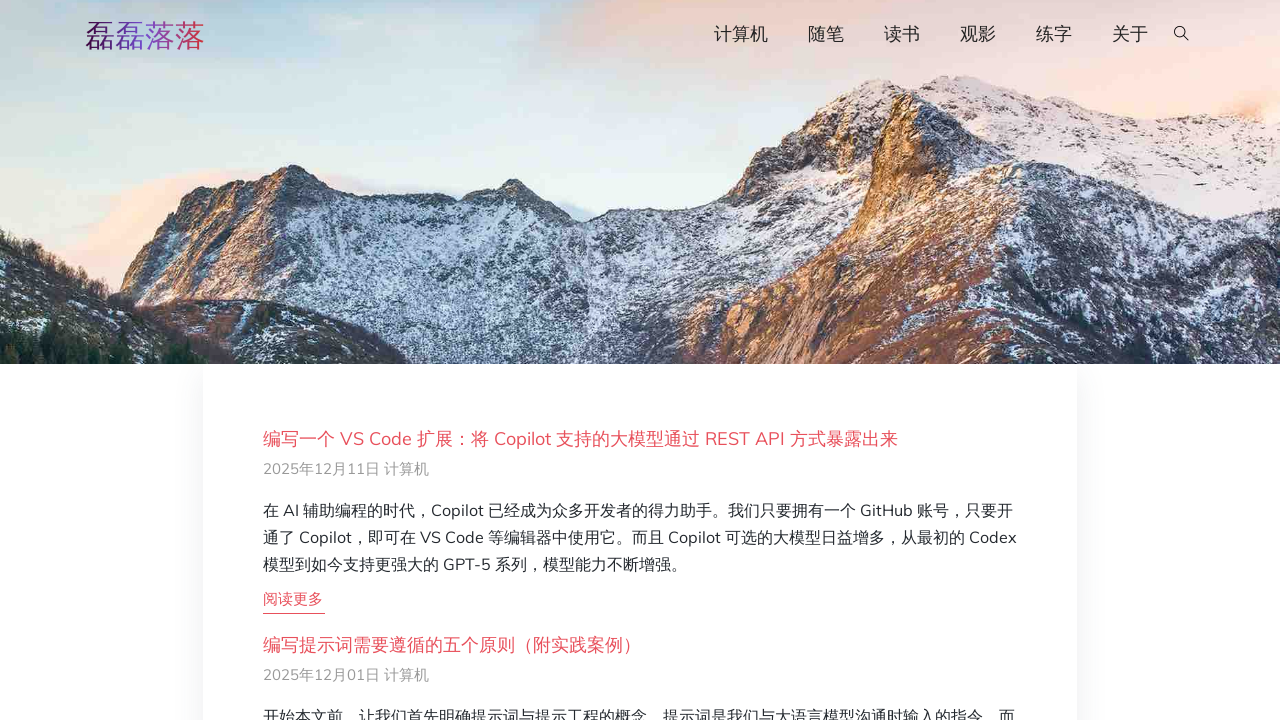

Clicked search button to open search interface at (1182, 35) on #searchOpen
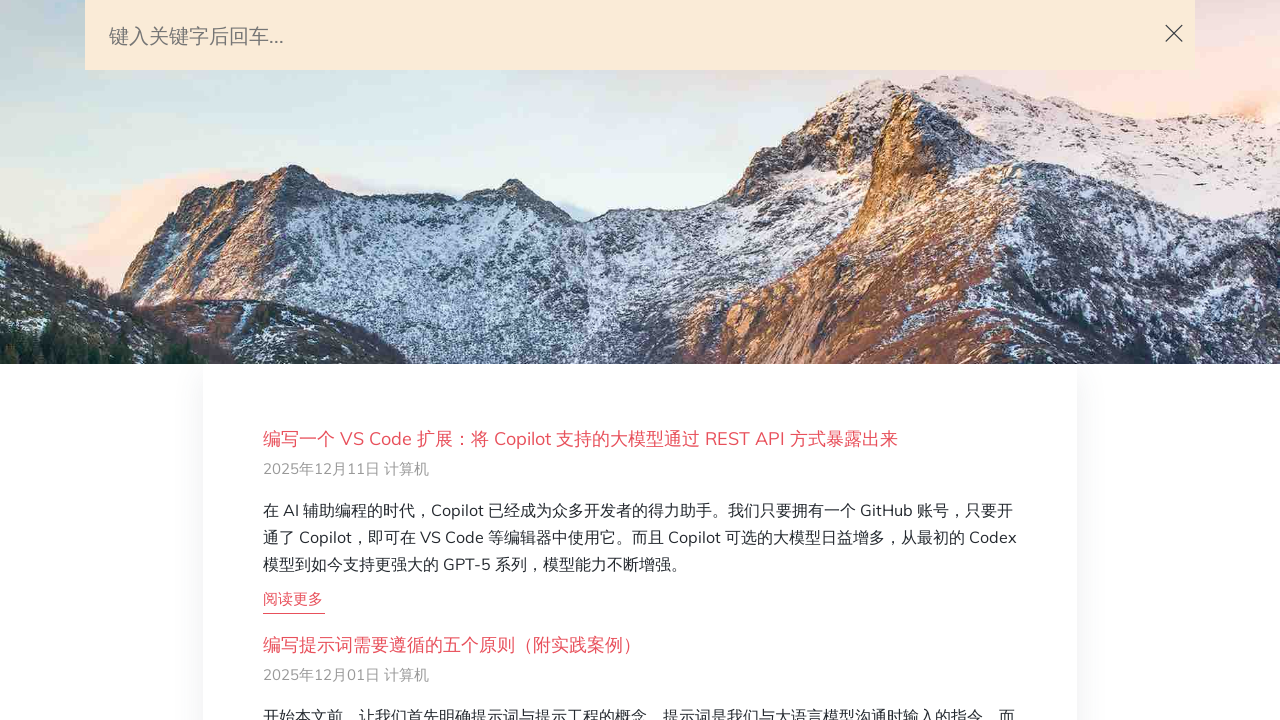

Filled search query field with 'technology' on #search-query
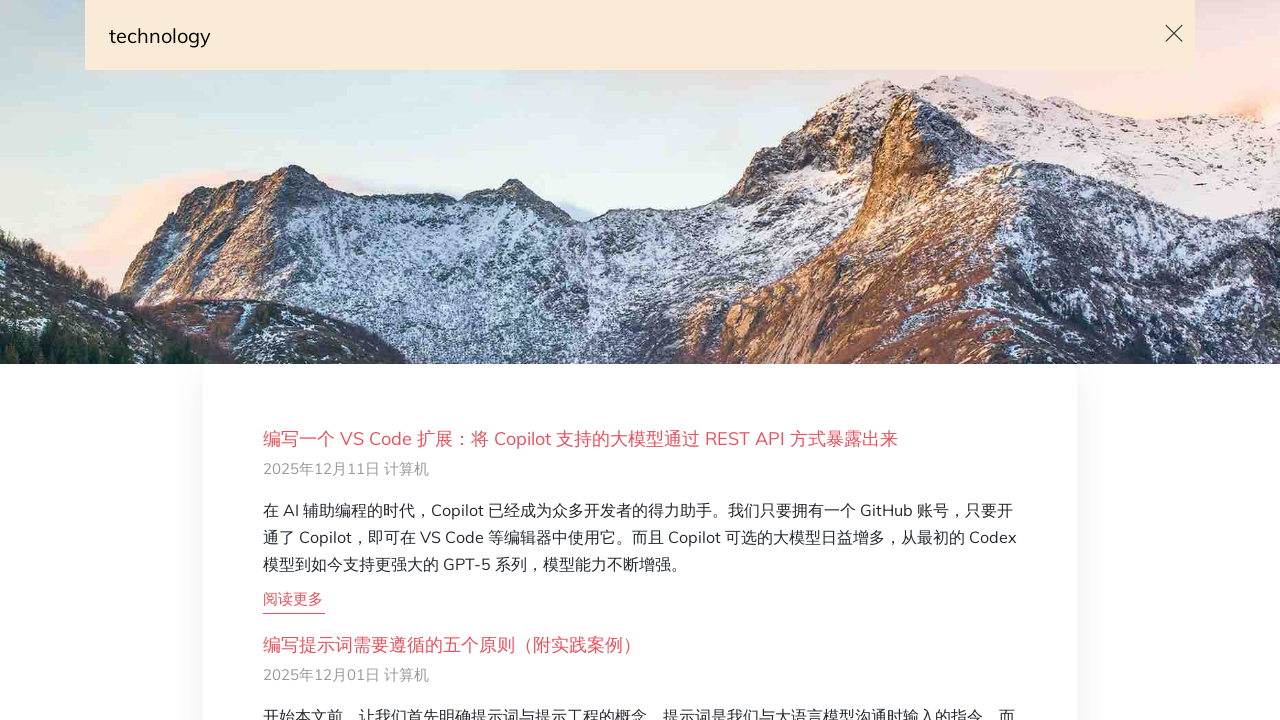

Pressed Enter to submit search query on #search-query
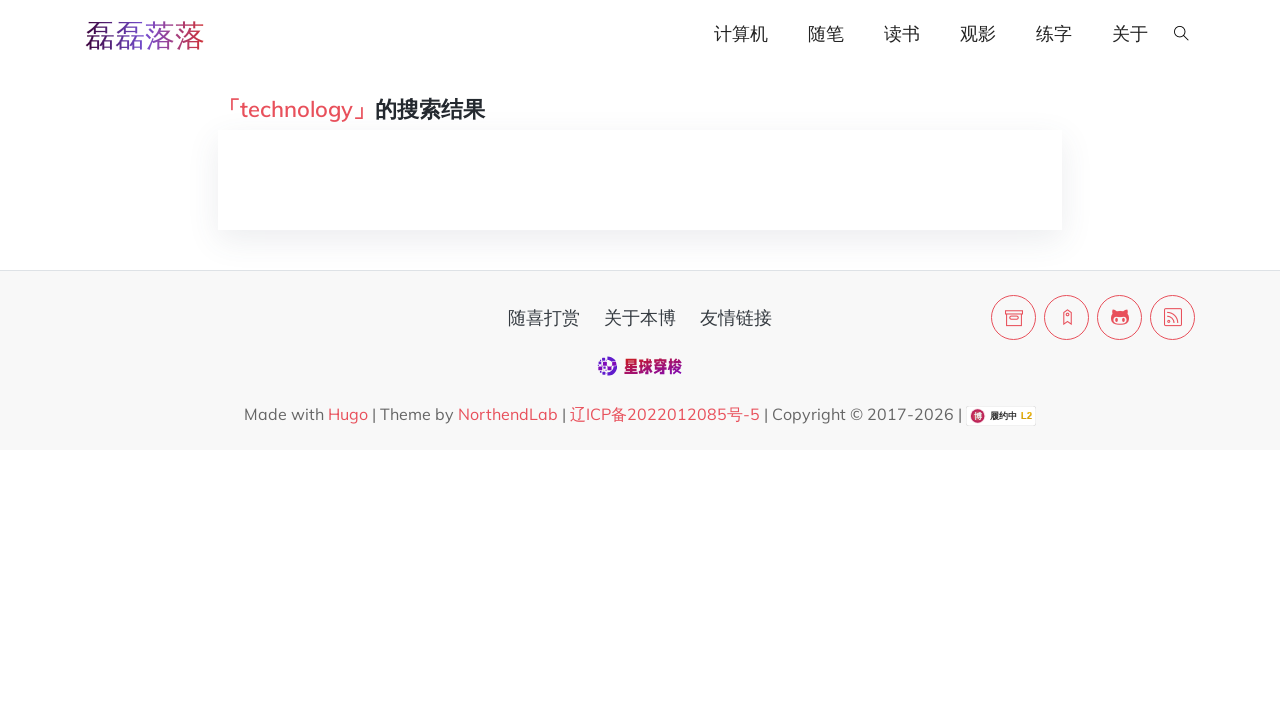

Search results loading completed
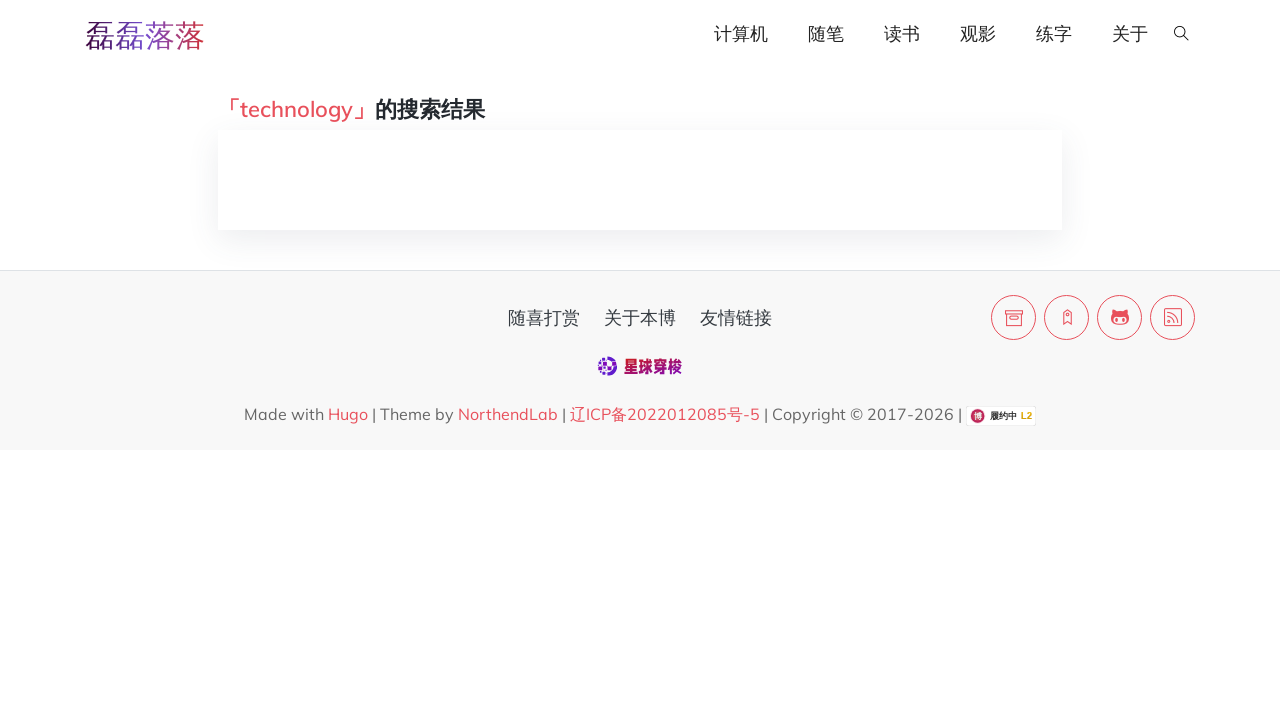

Verified search results are displayed
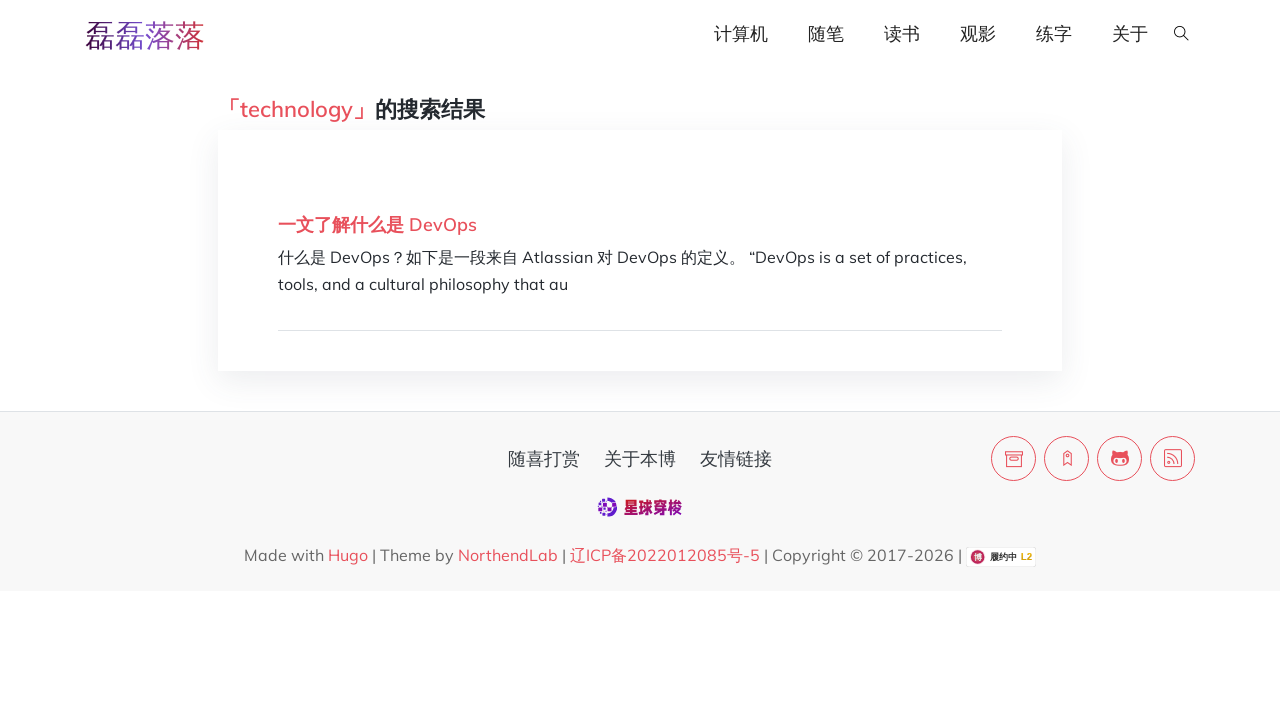

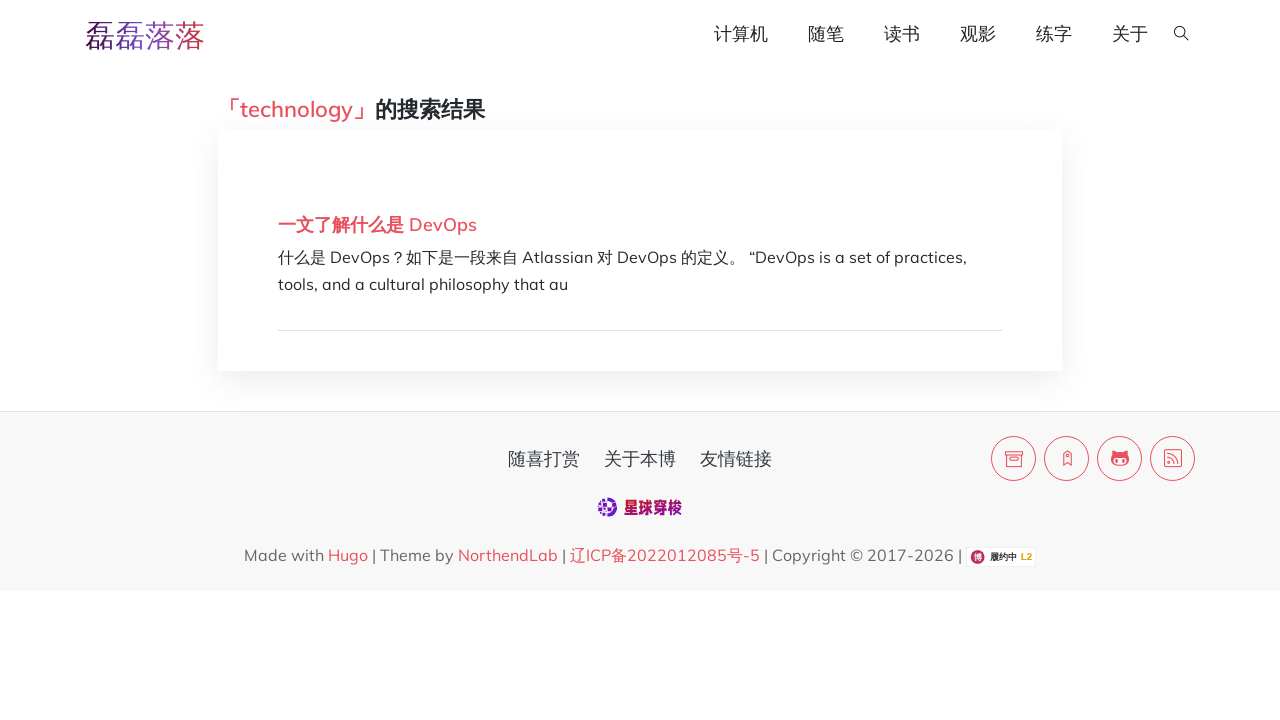